Tests basic checkbox functionality by navigating to a checkbox demo page and clicking on an age verification checkbox.

Starting URL: http://syntaxprojects.com/basic-checkbox-demo.php

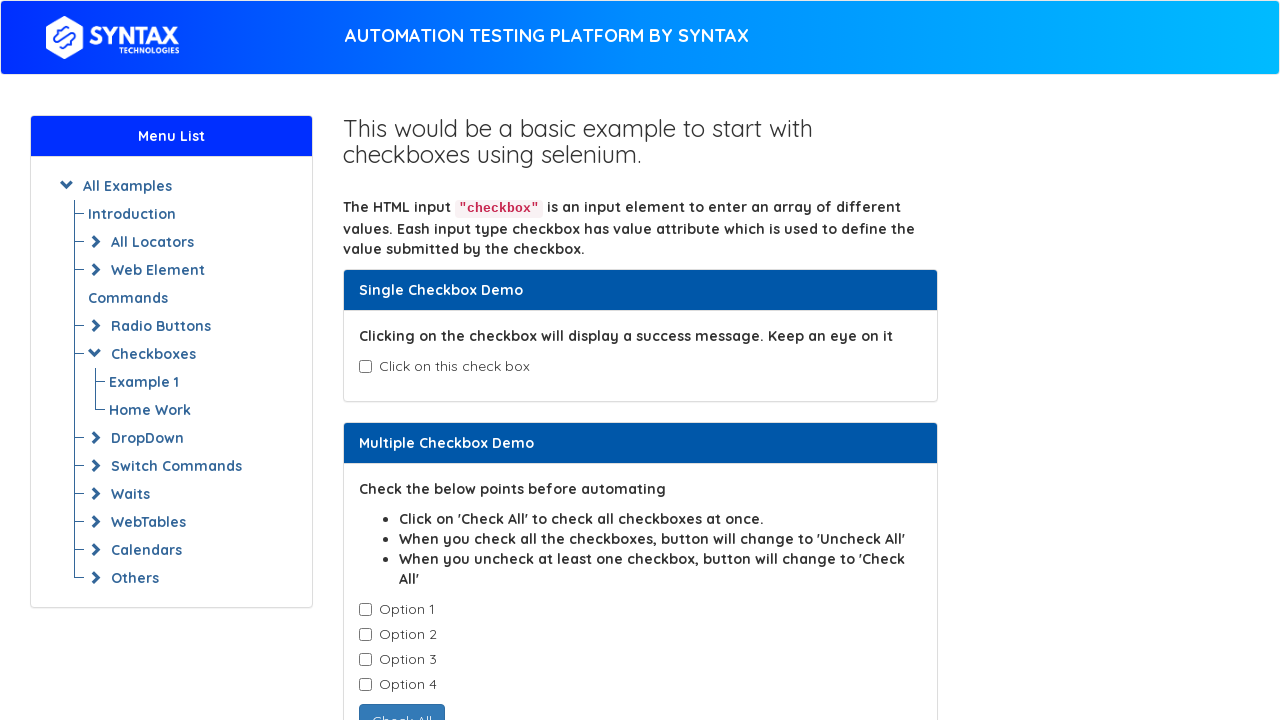

Navigated to checkbox demo page
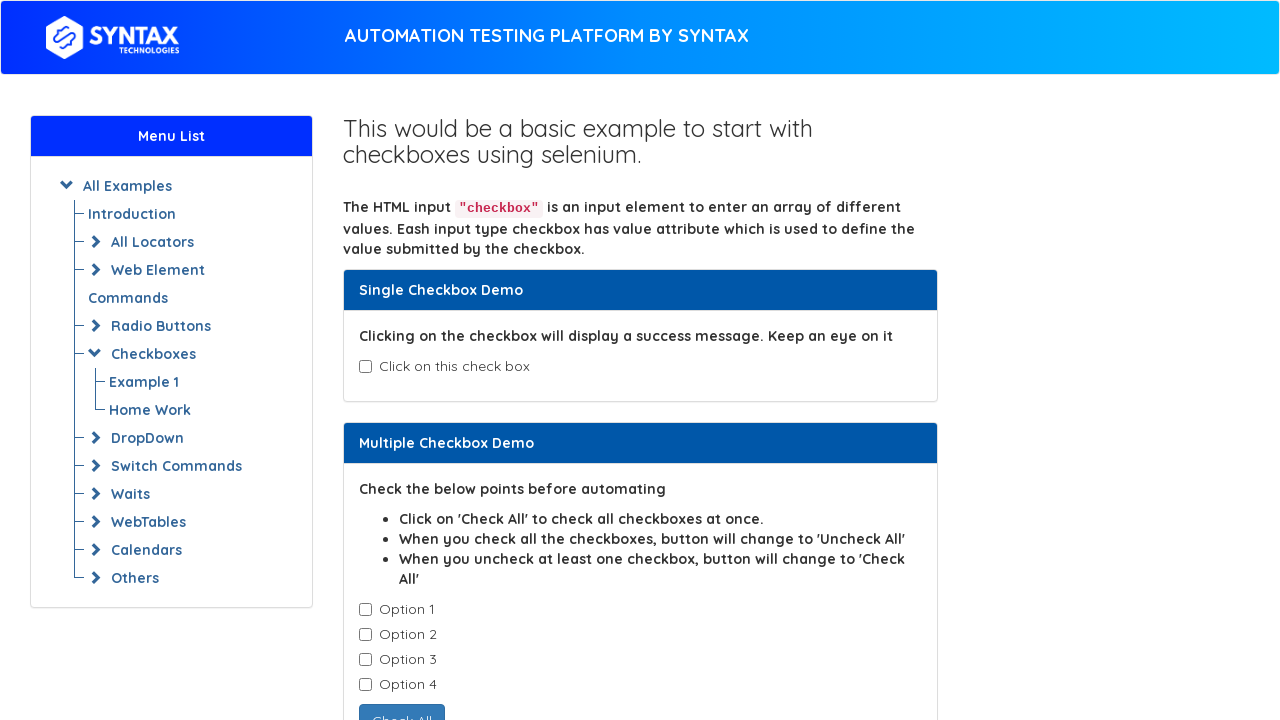

Clicked age verification checkbox at (365, 367) on #isAgeSelected
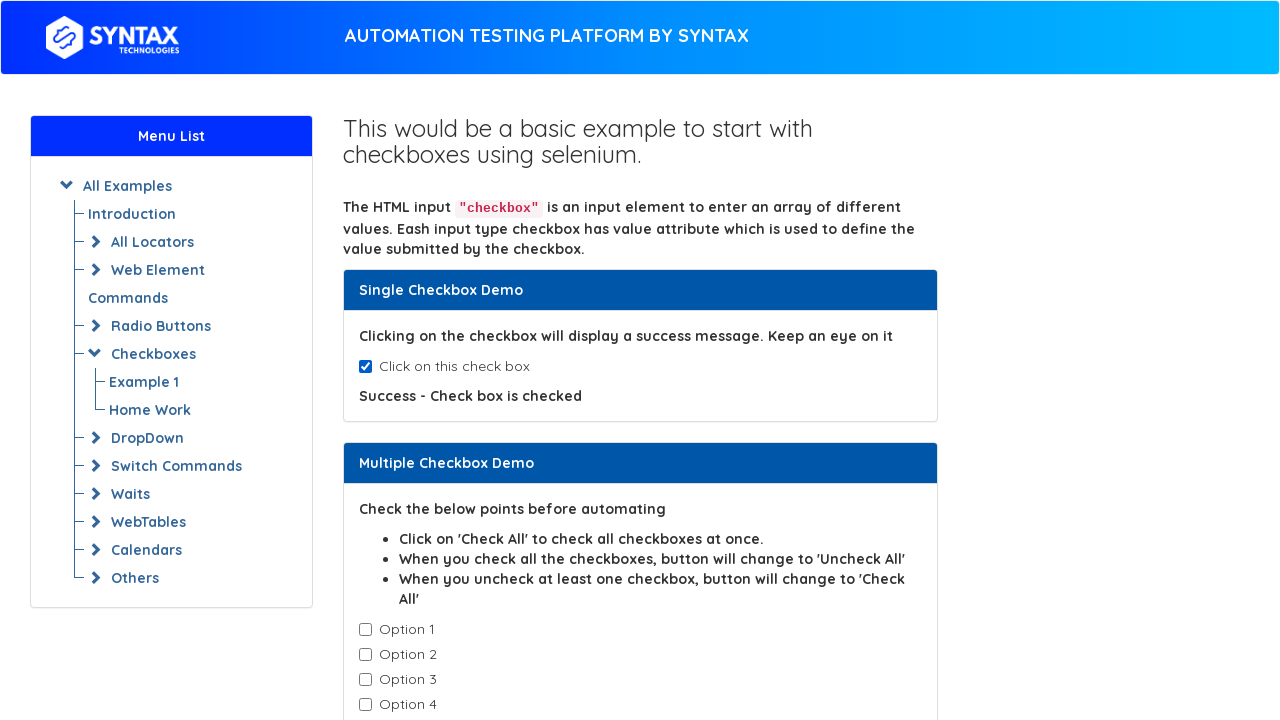

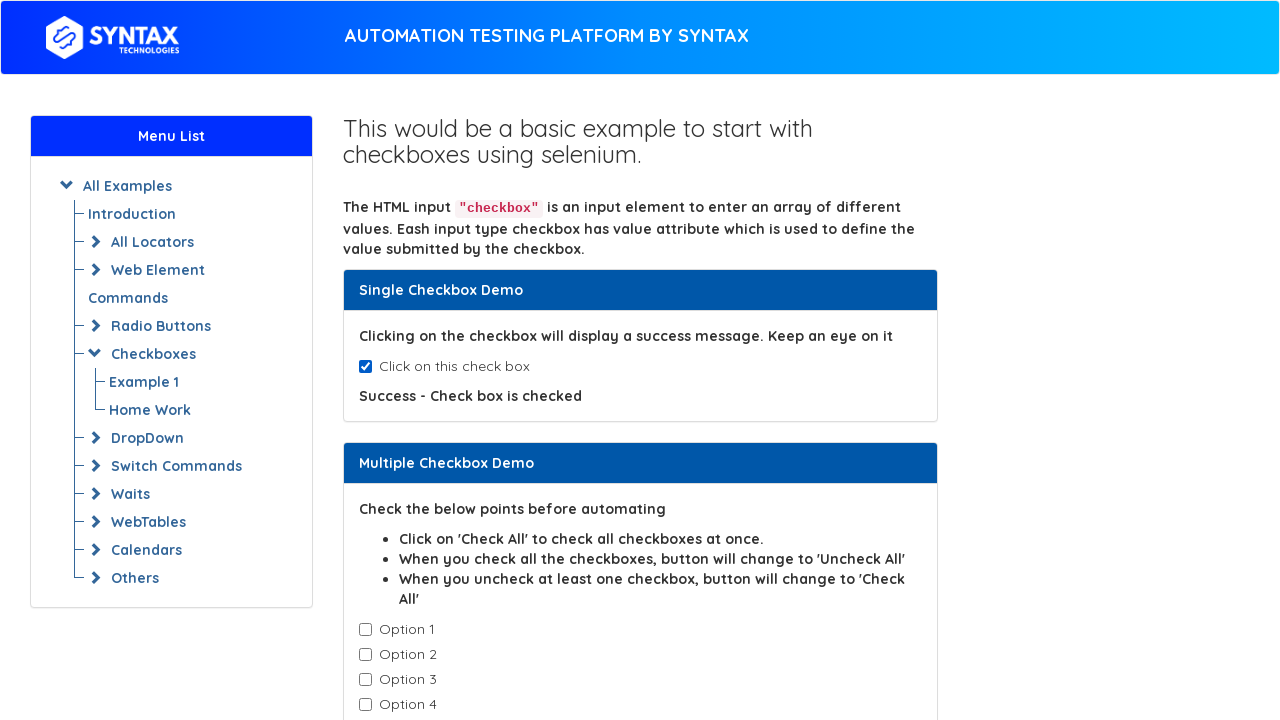